Navigates to an alerts demo page, maximizes the window, and verifies the page title equals "Alerts"

Starting URL: https://demo.automationtesting.in/Alerts.html

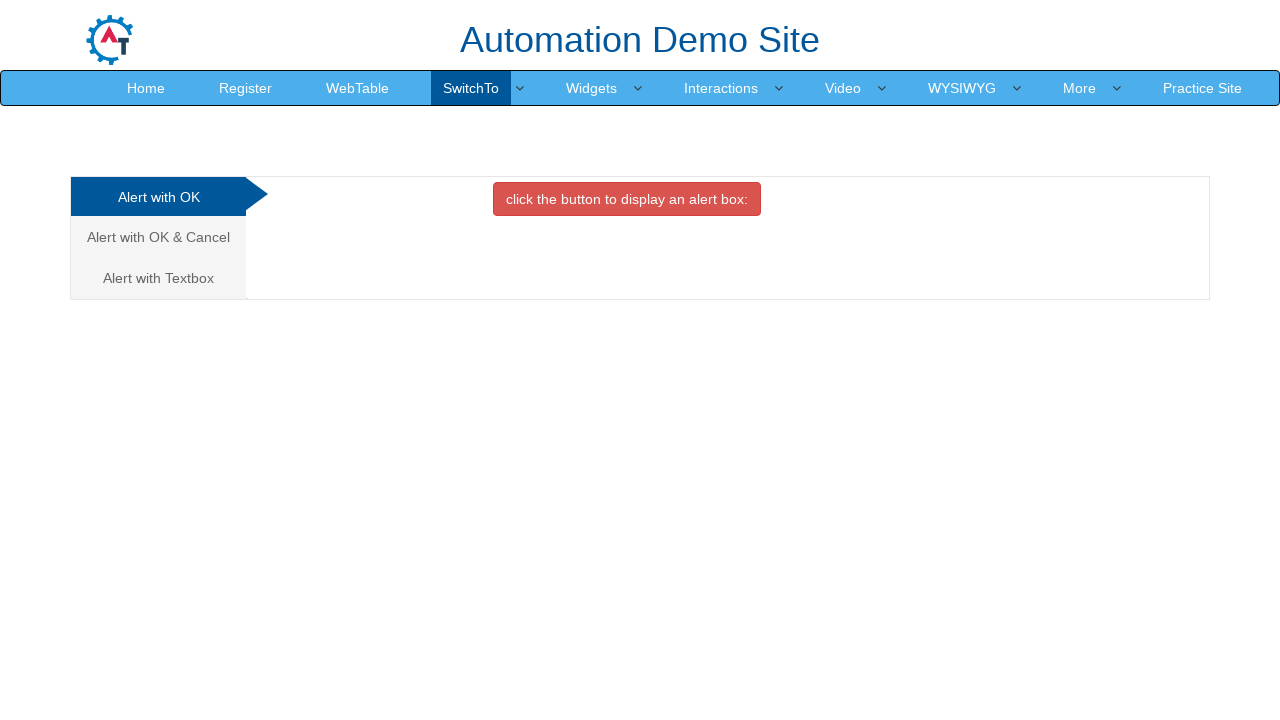

Navigated to Alerts demo page
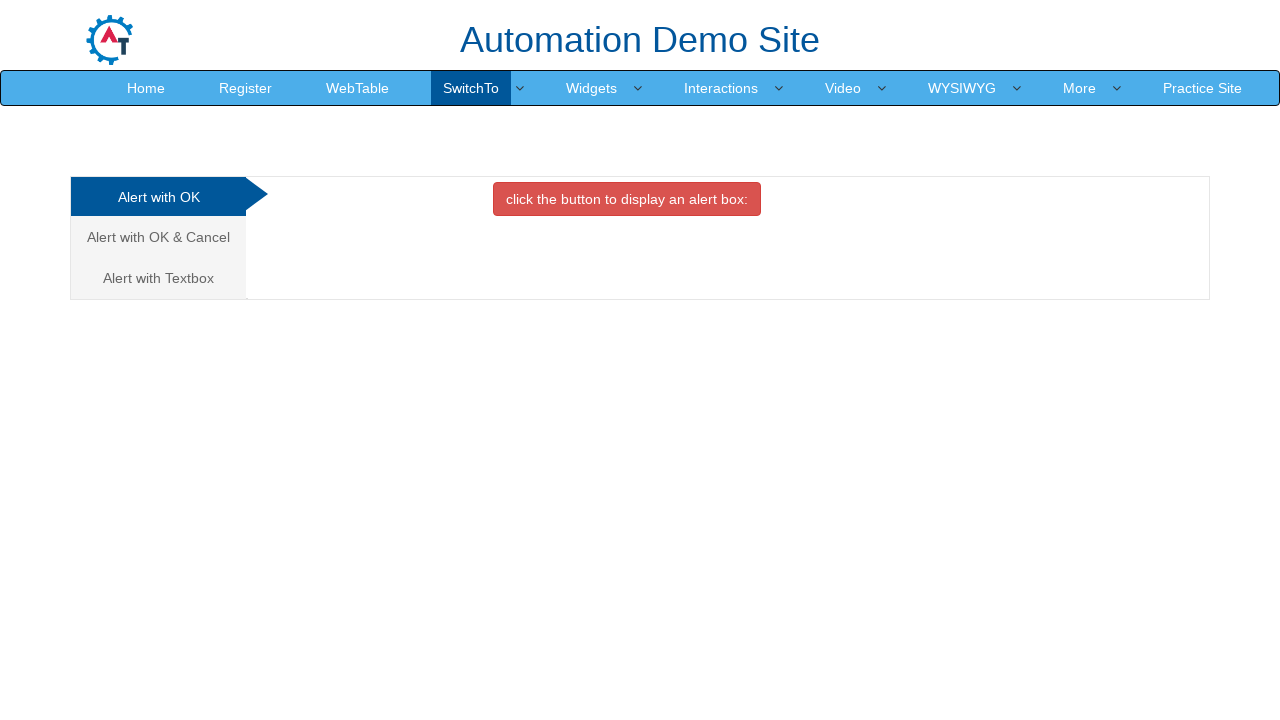

Maximized browser window to 1920x1080
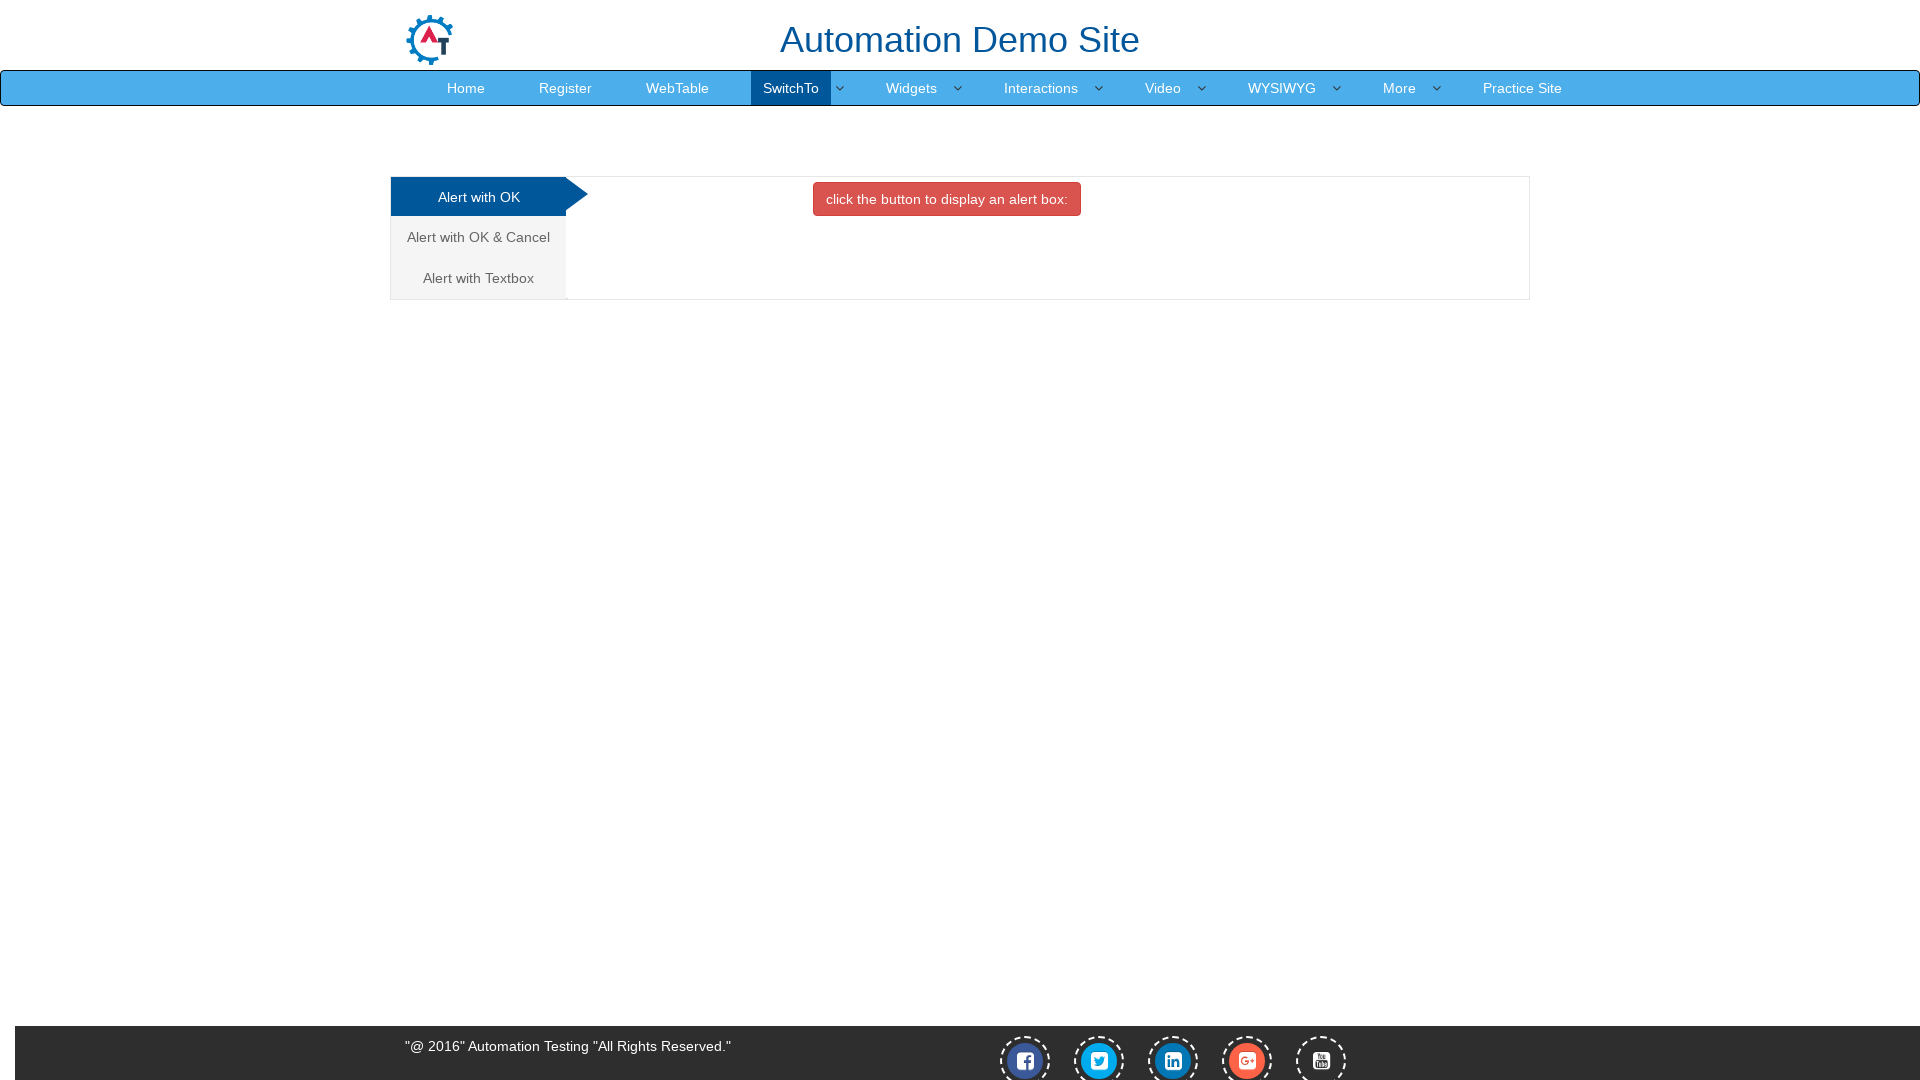

Retrieved page title
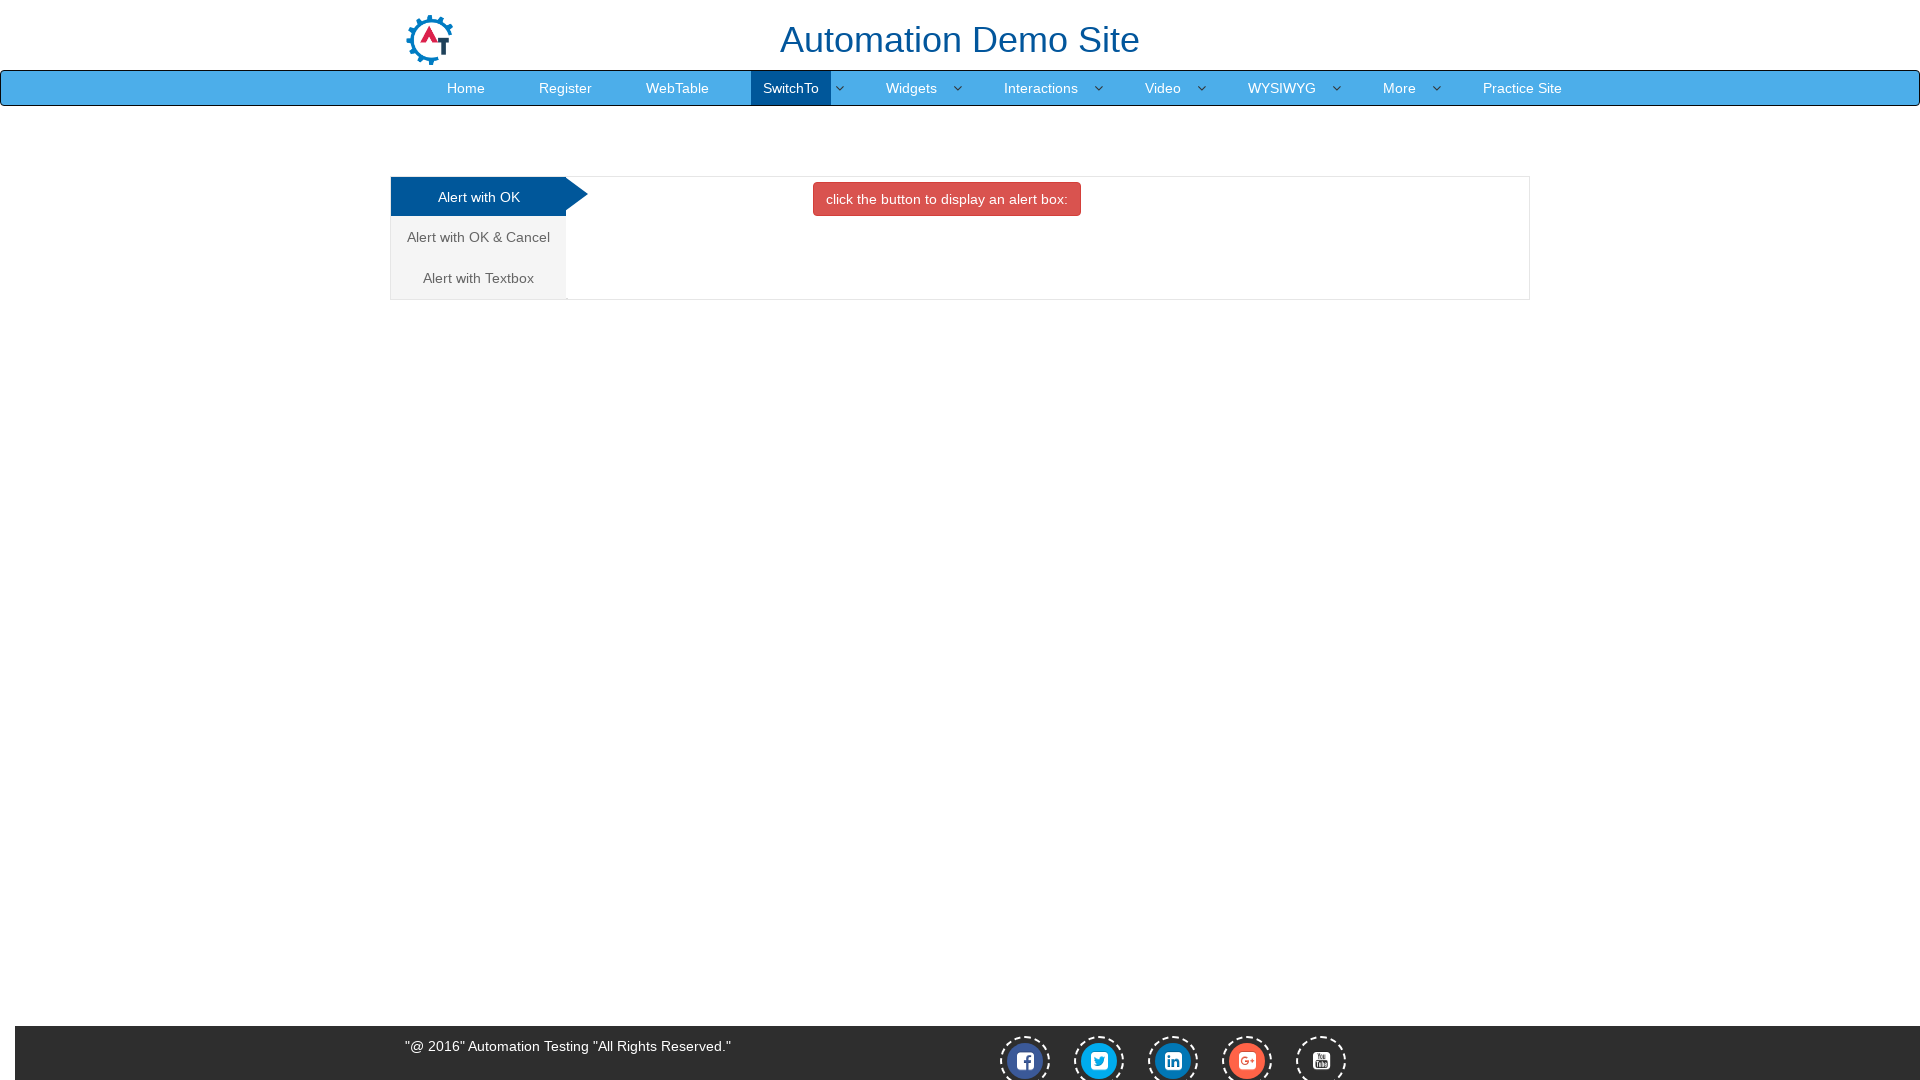

Verified page title equals 'Alerts'
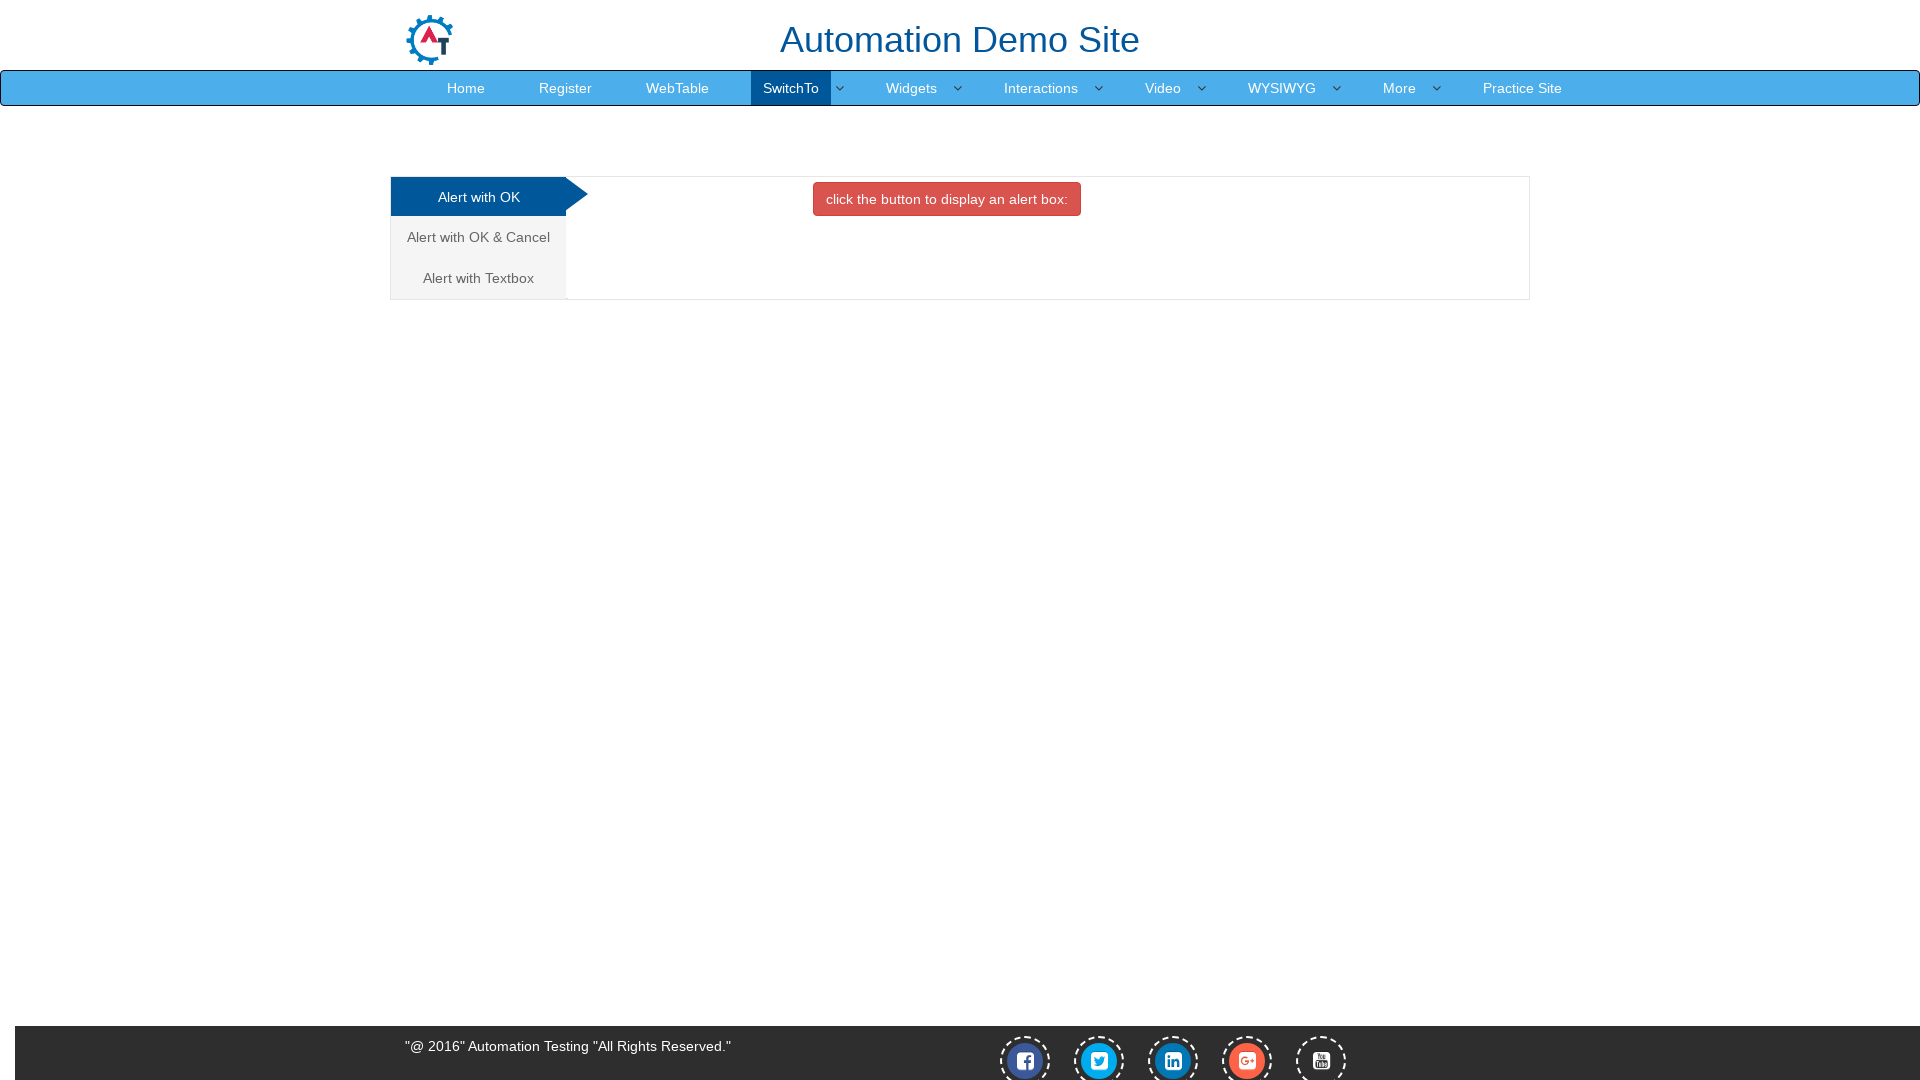

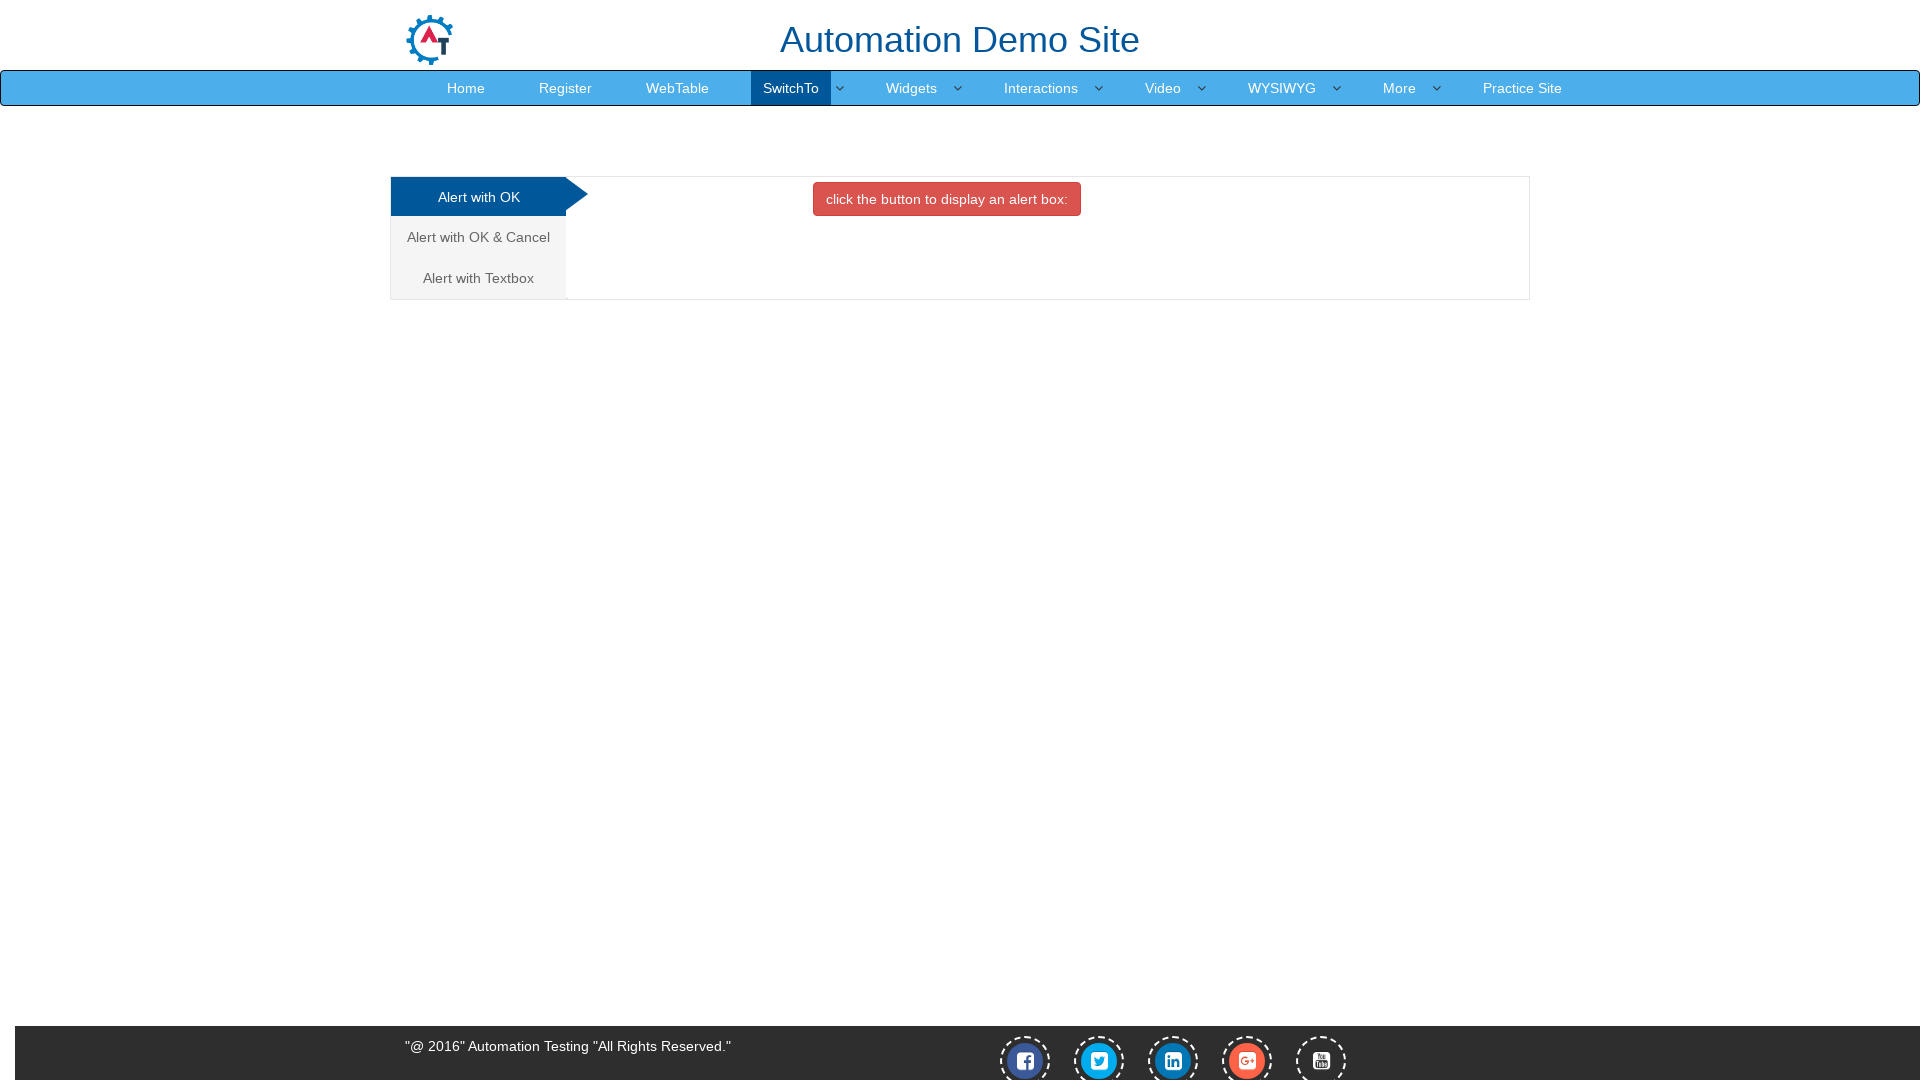